Tests dropdown selection functionality by selecting options using different methods (by text, by value, and by index)

Starting URL: https://rahulshettyacademy.com/loginpagePractise/

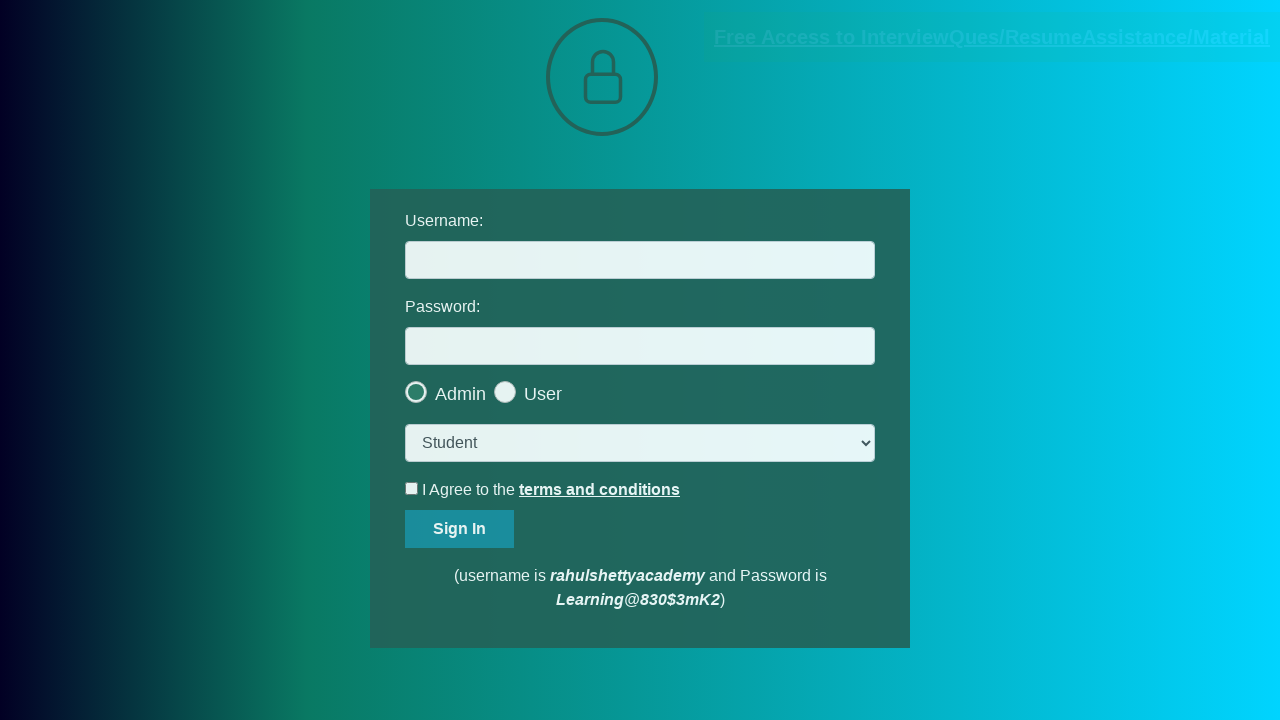

Selected 'Teacher' option from dropdown by text on select.form-control
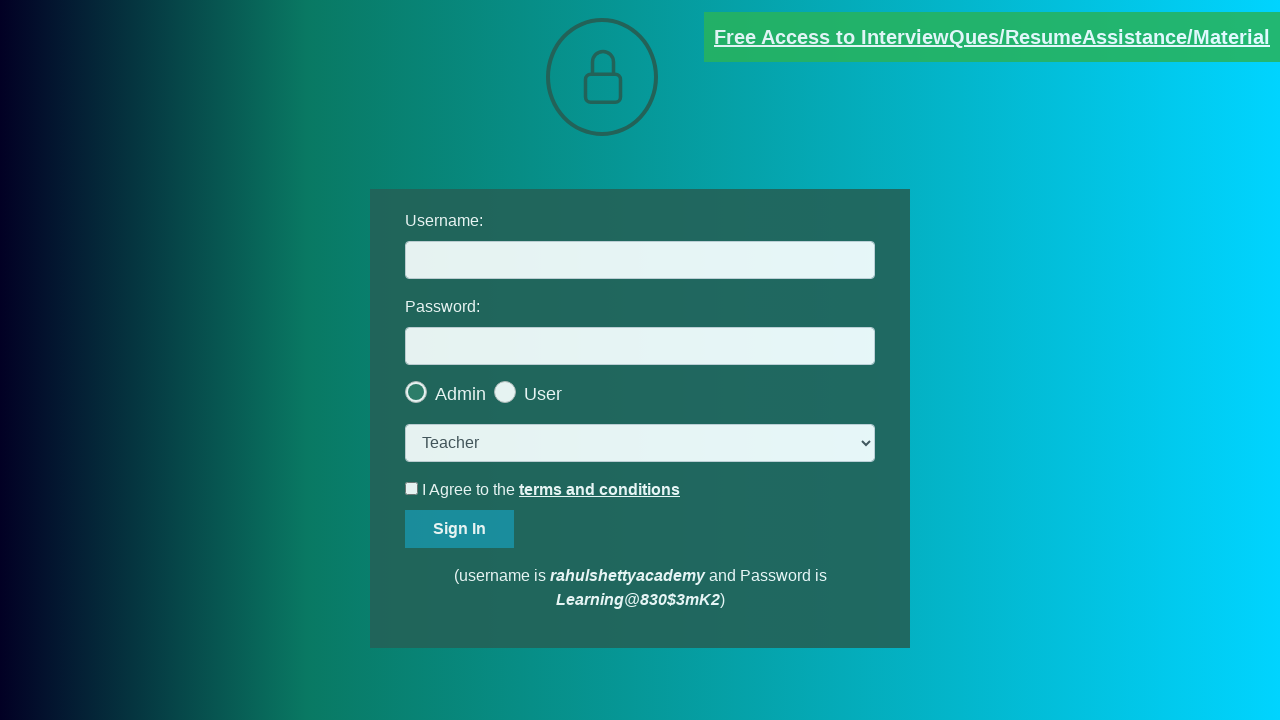

Selected option with value 'stud' from dropdown on select.form-control
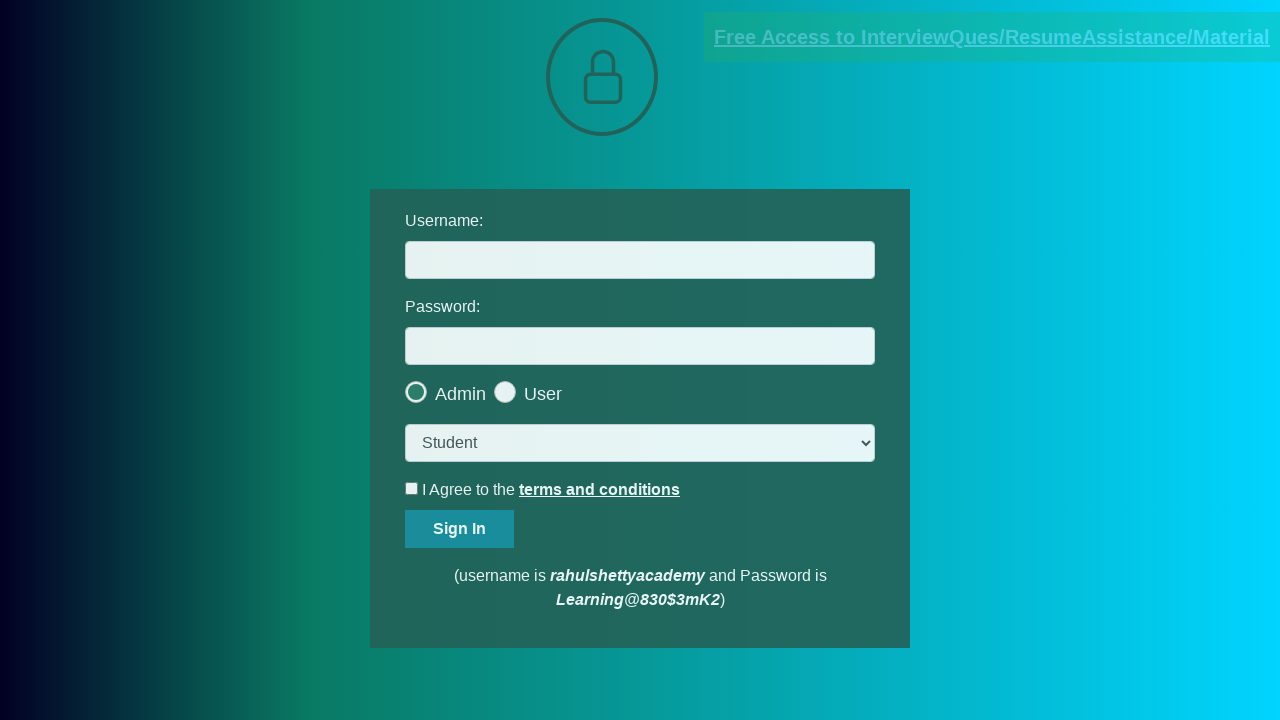

Selected third option (index 2) from dropdown on select.form-control
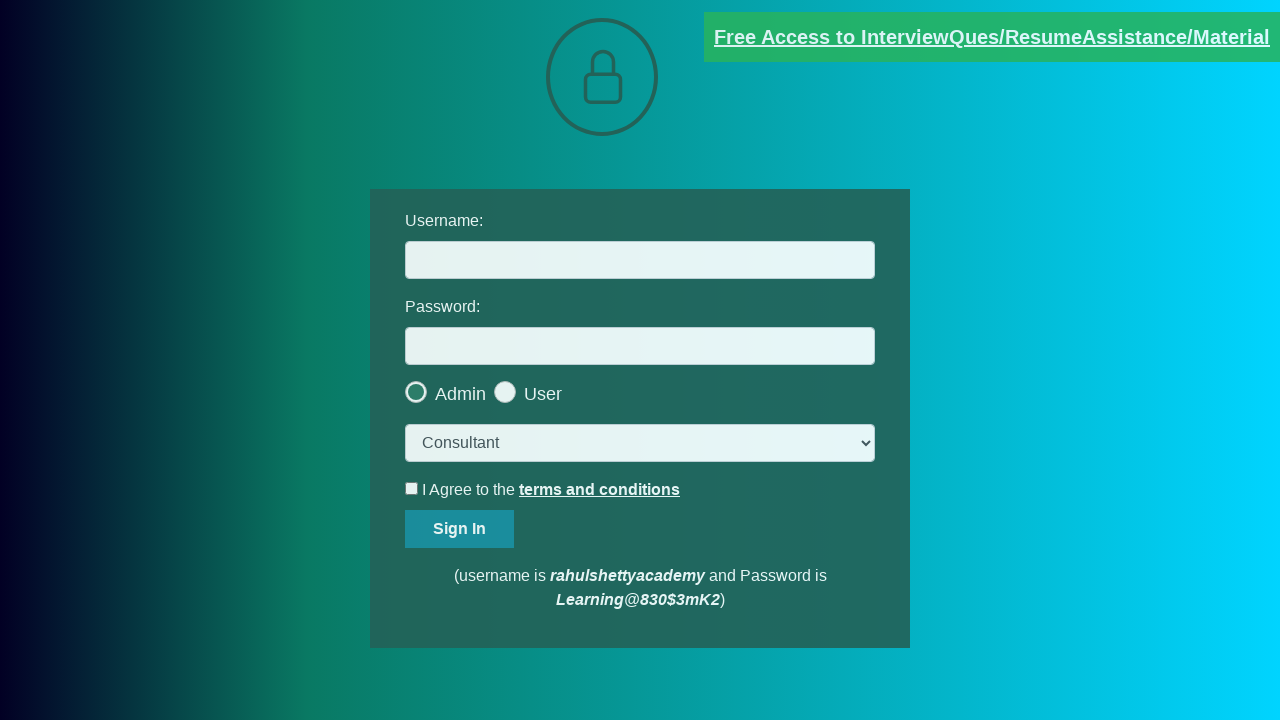

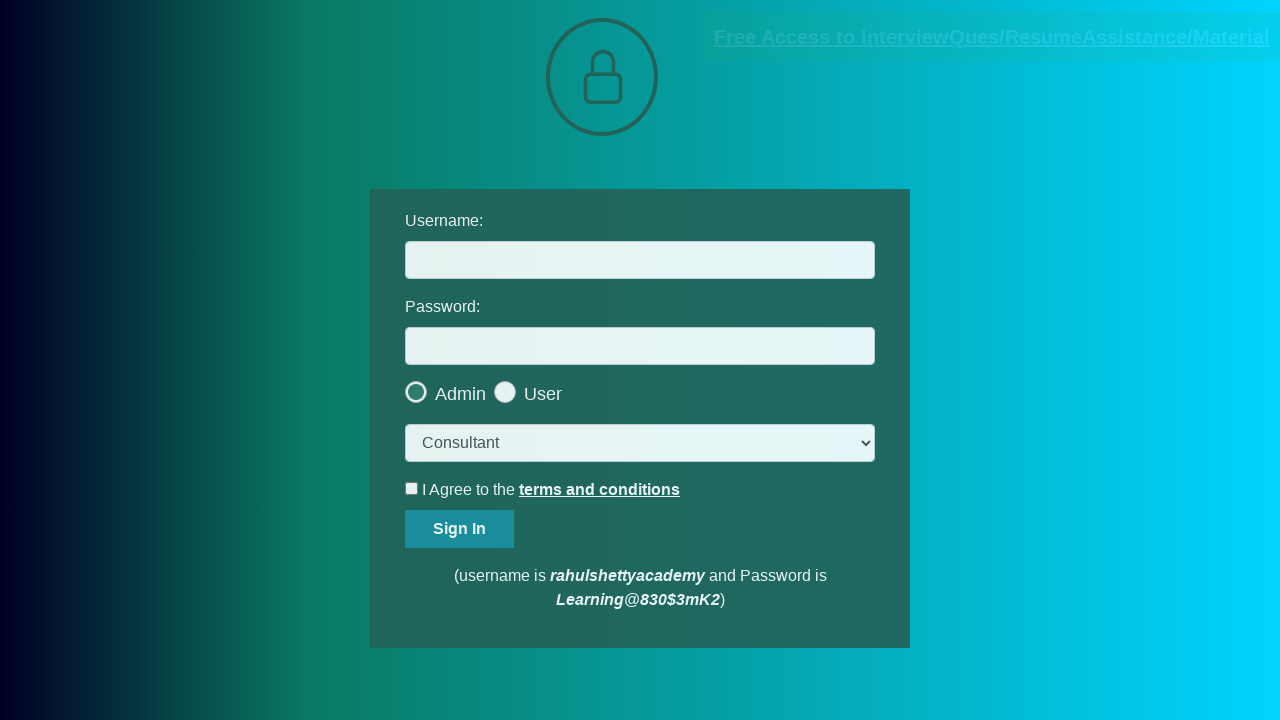